Tests that edits are saved when the edit field loses focus (blur event)

Starting URL: https://demo.playwright.dev/todomvc

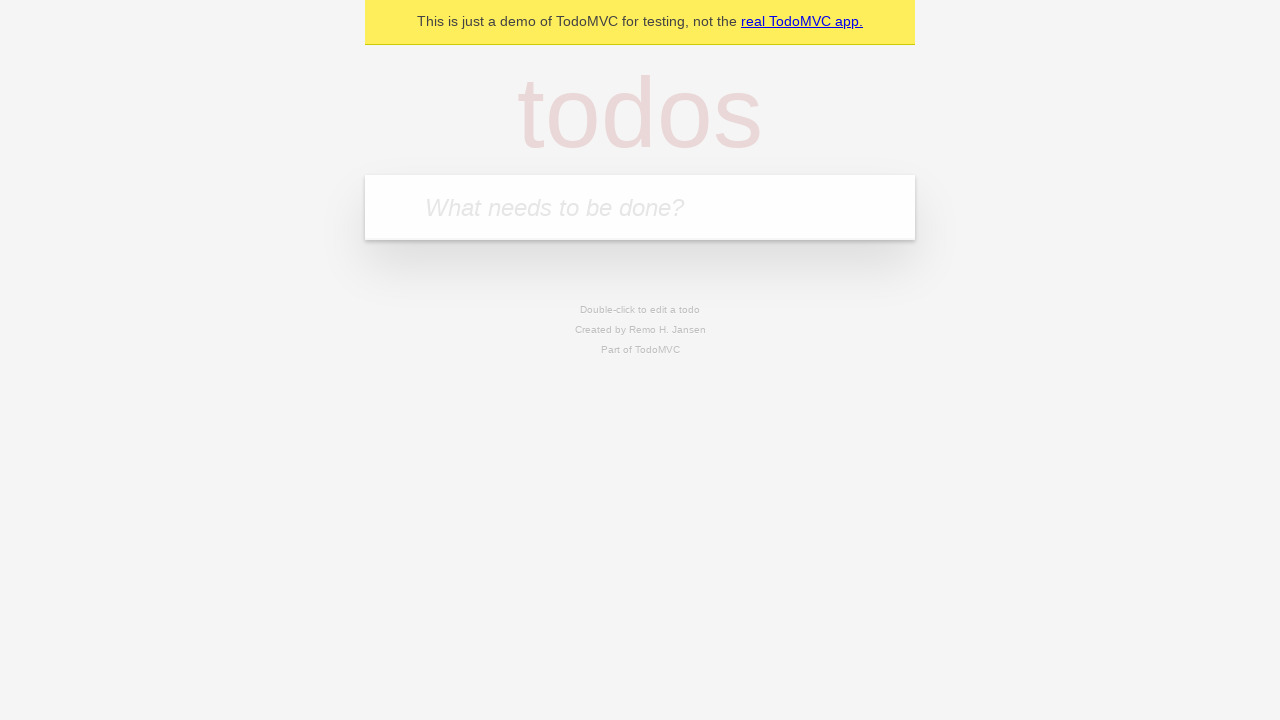

Filled new todo field with 'buy some cheese' on internal:attr=[placeholder="What needs to be done?"i]
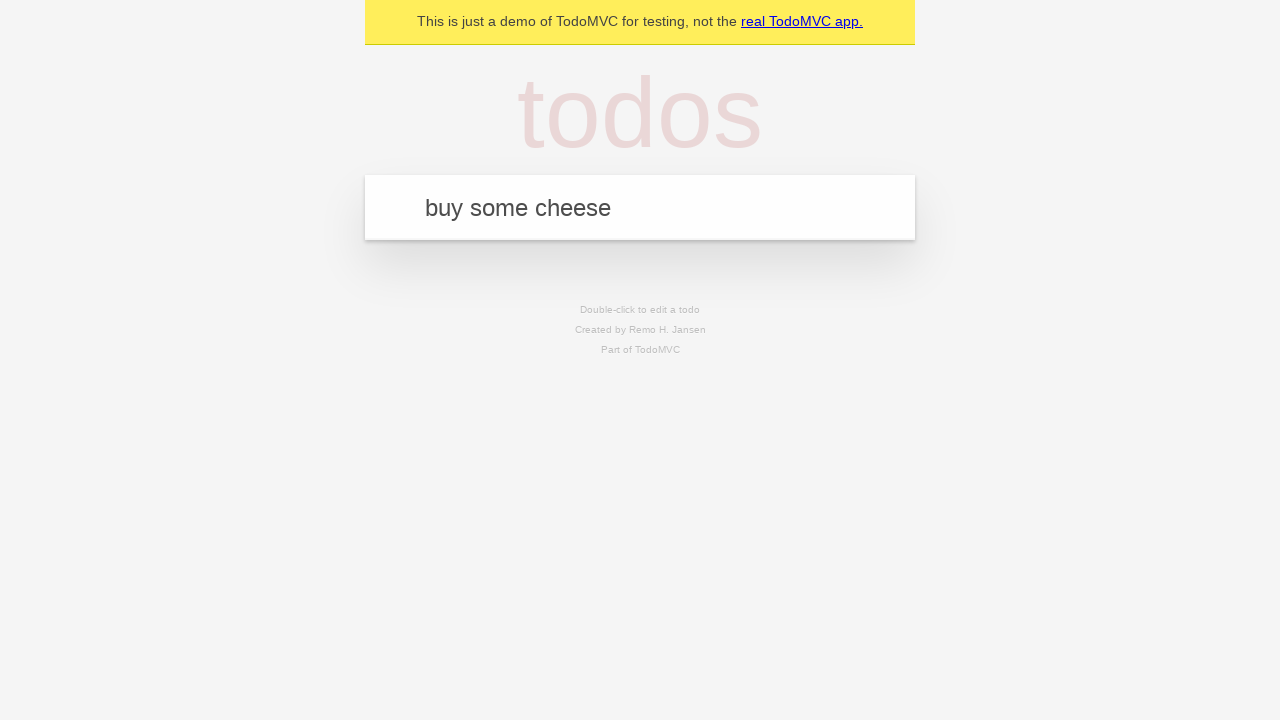

Pressed Enter to create first todo on internal:attr=[placeholder="What needs to be done?"i]
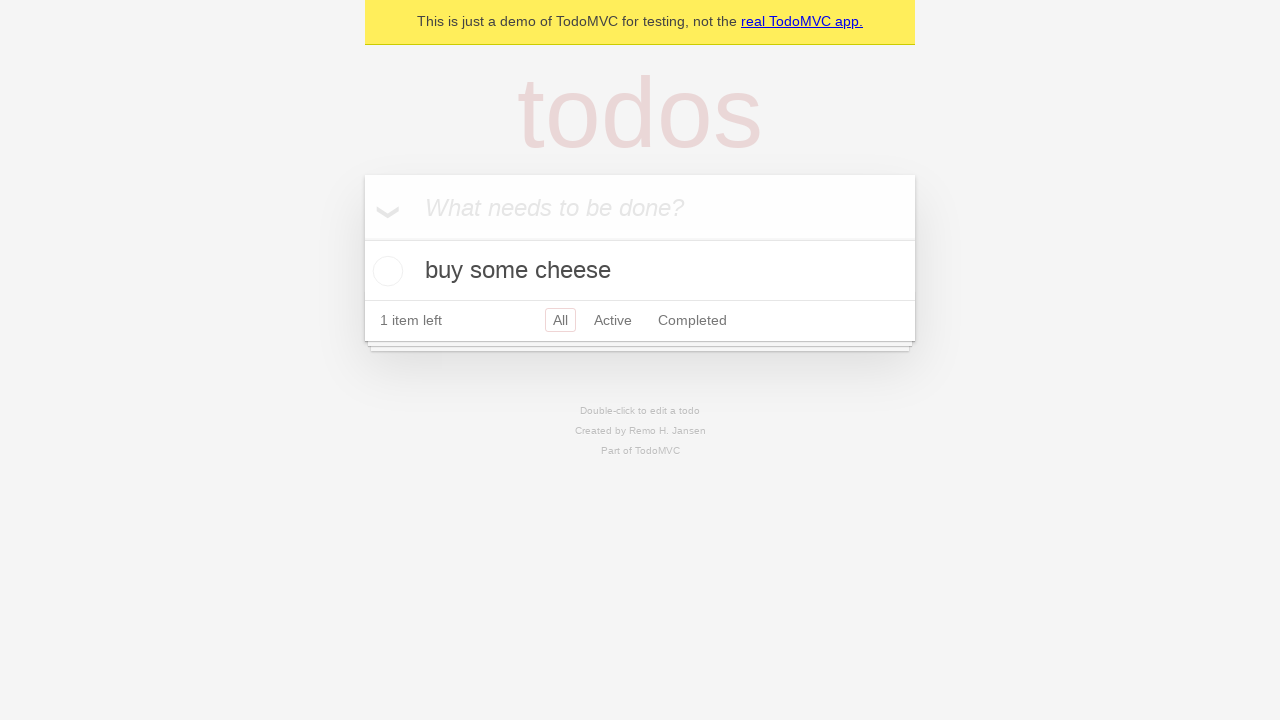

Filled new todo field with 'feed the cat' on internal:attr=[placeholder="What needs to be done?"i]
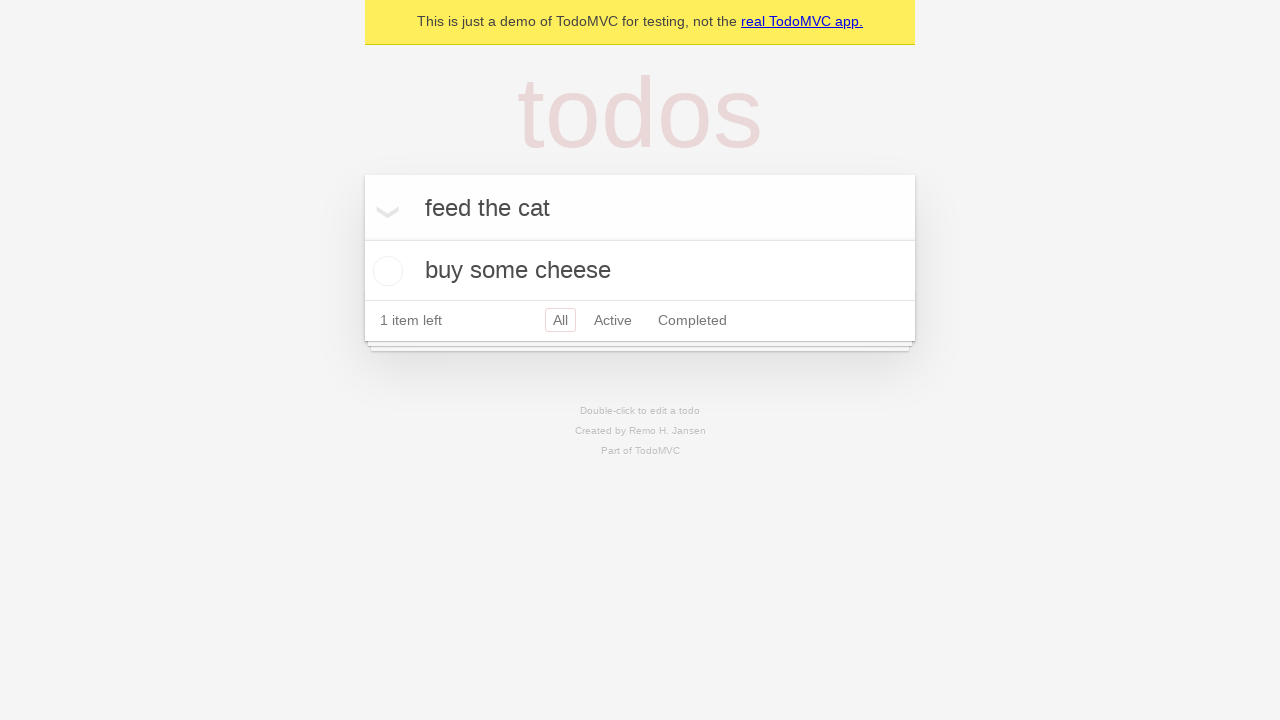

Pressed Enter to create second todo on internal:attr=[placeholder="What needs to be done?"i]
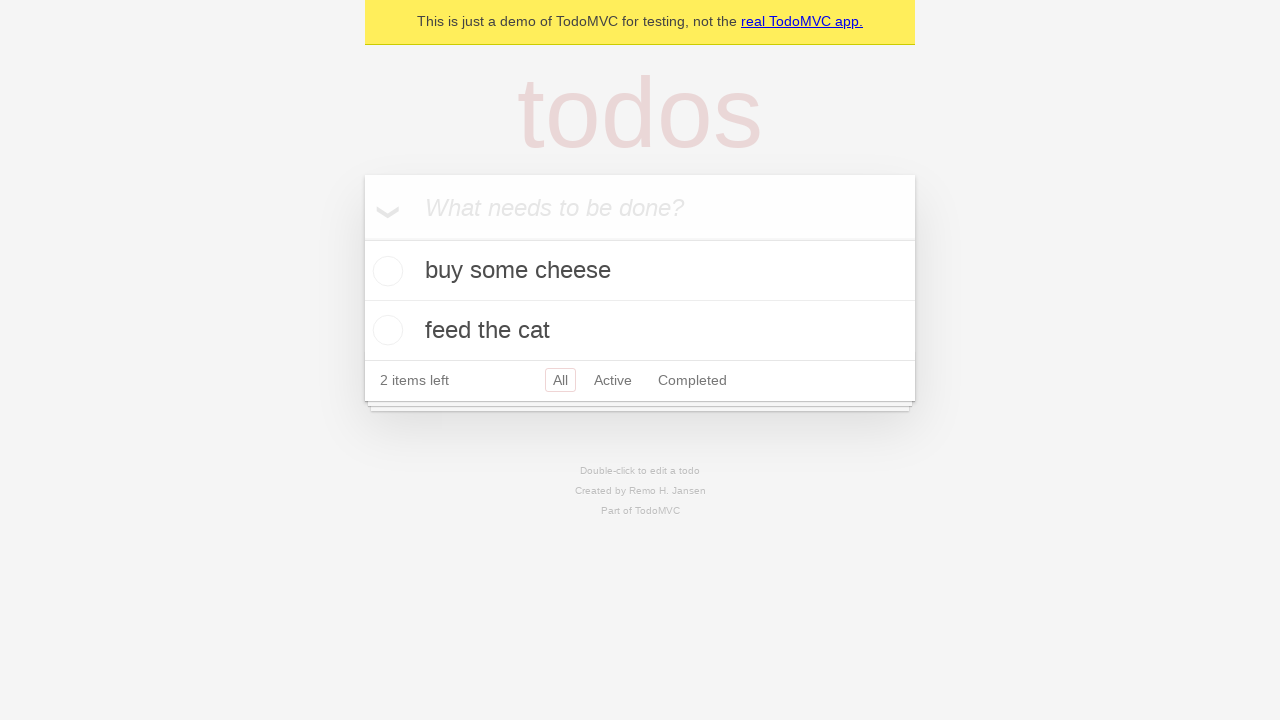

Filled new todo field with 'book a doctors appointment' on internal:attr=[placeholder="What needs to be done?"i]
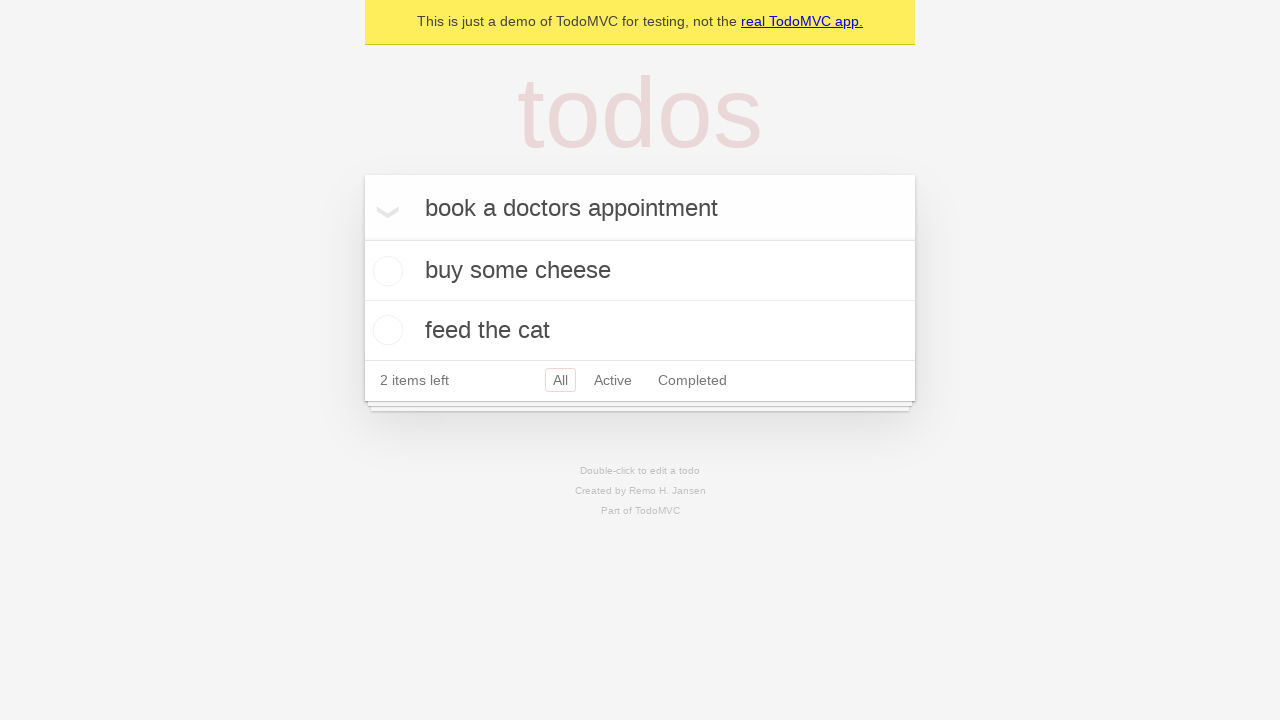

Pressed Enter to create third todo on internal:attr=[placeholder="What needs to be done?"i]
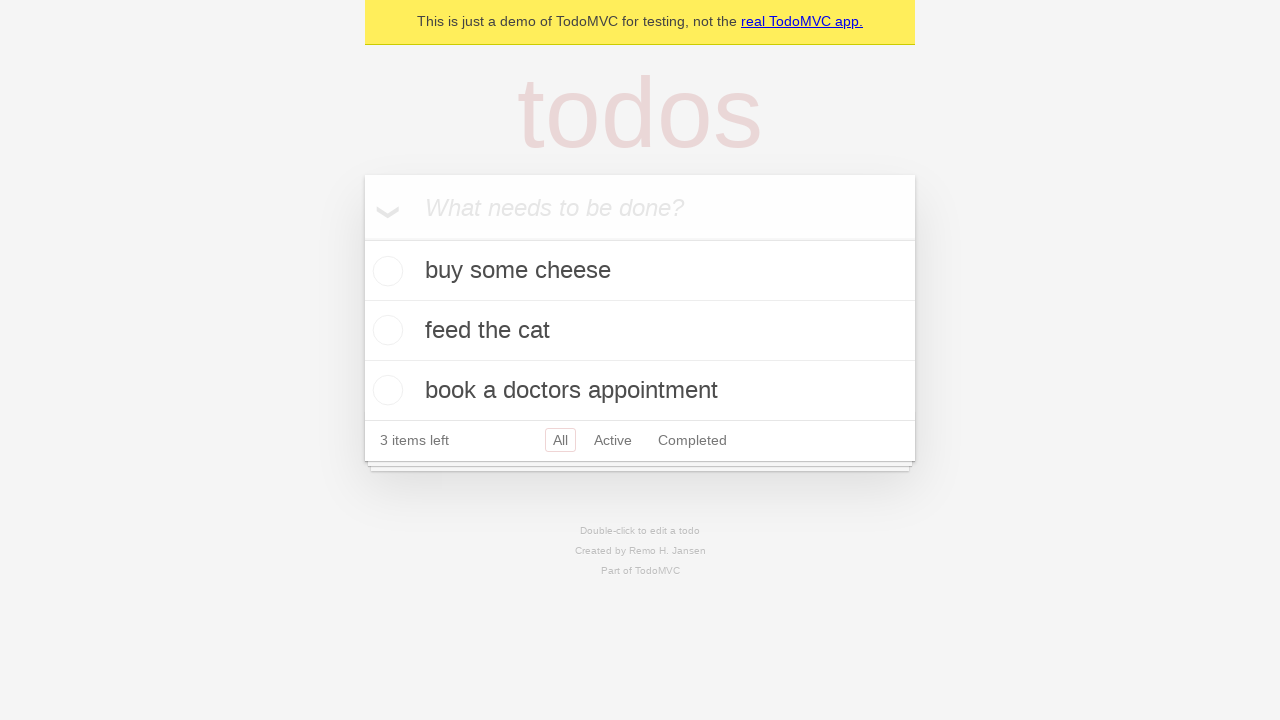

All todo items loaded
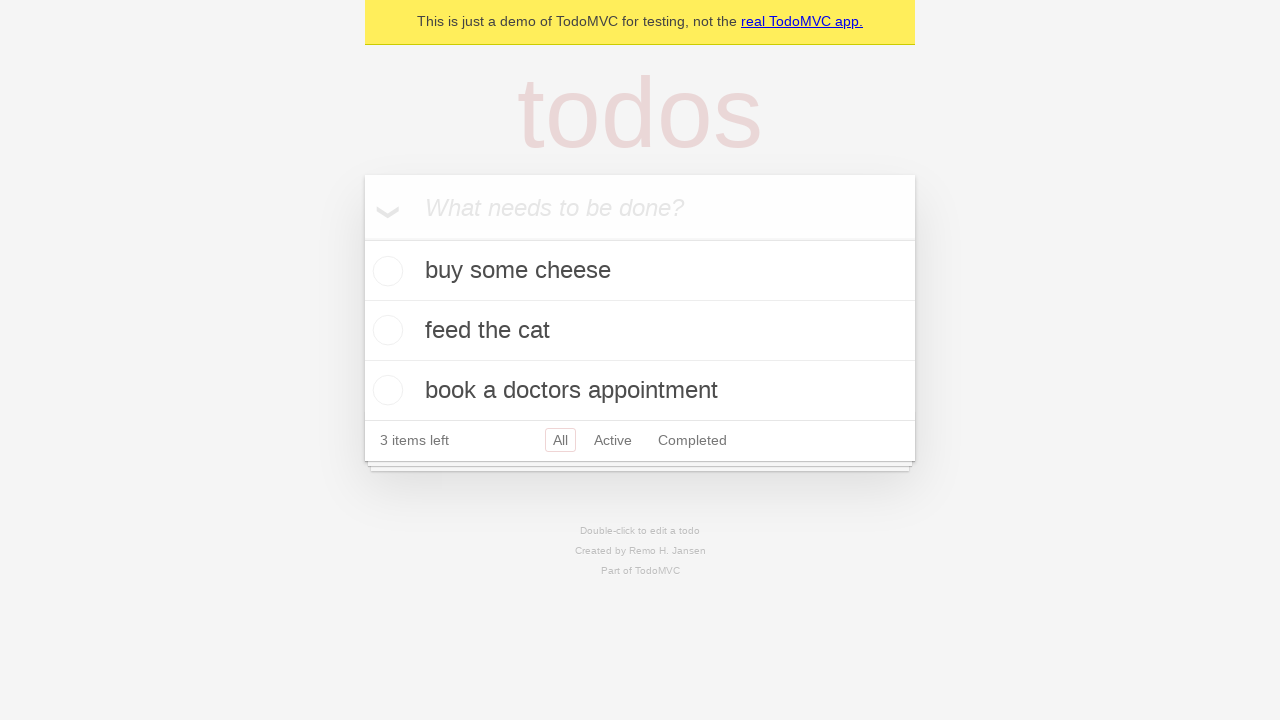

Double-clicked second todo to enter edit mode at (640, 331) on internal:testid=[data-testid="todo-item"s] >> nth=1
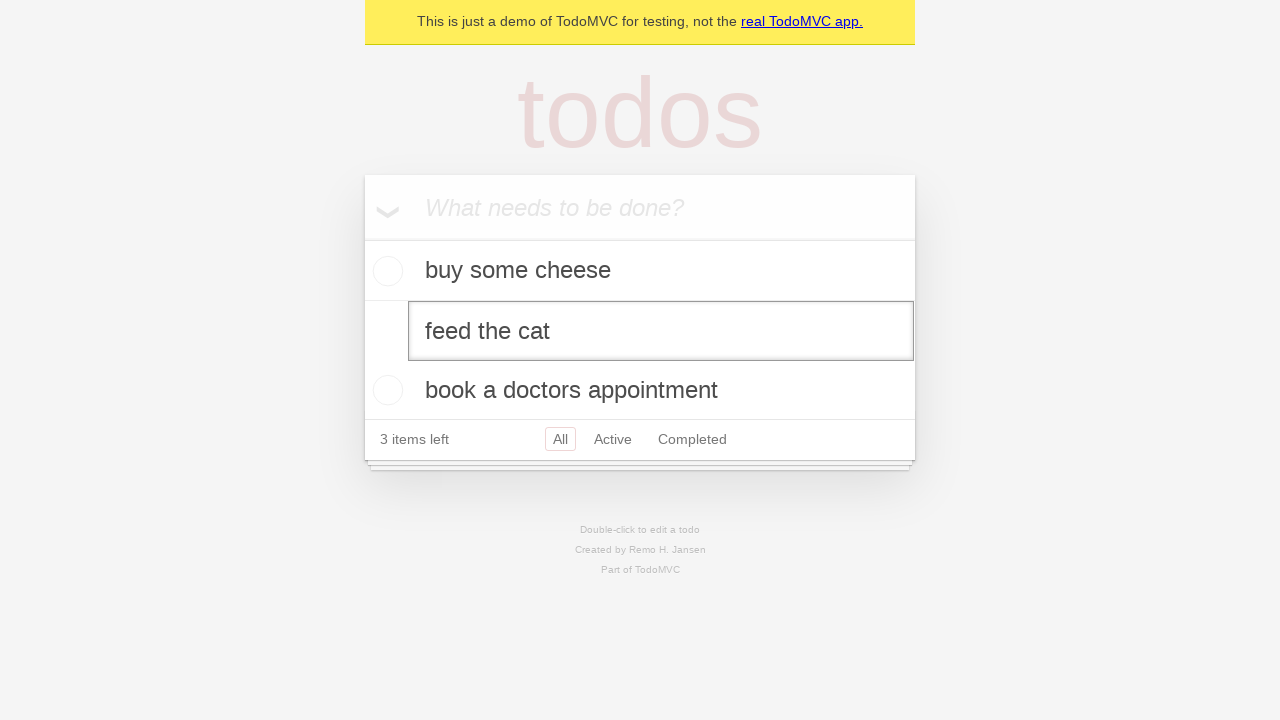

Changed todo text to 'buy some sausages' on internal:testid=[data-testid="todo-item"s] >> nth=1 >> internal:role=textbox[nam
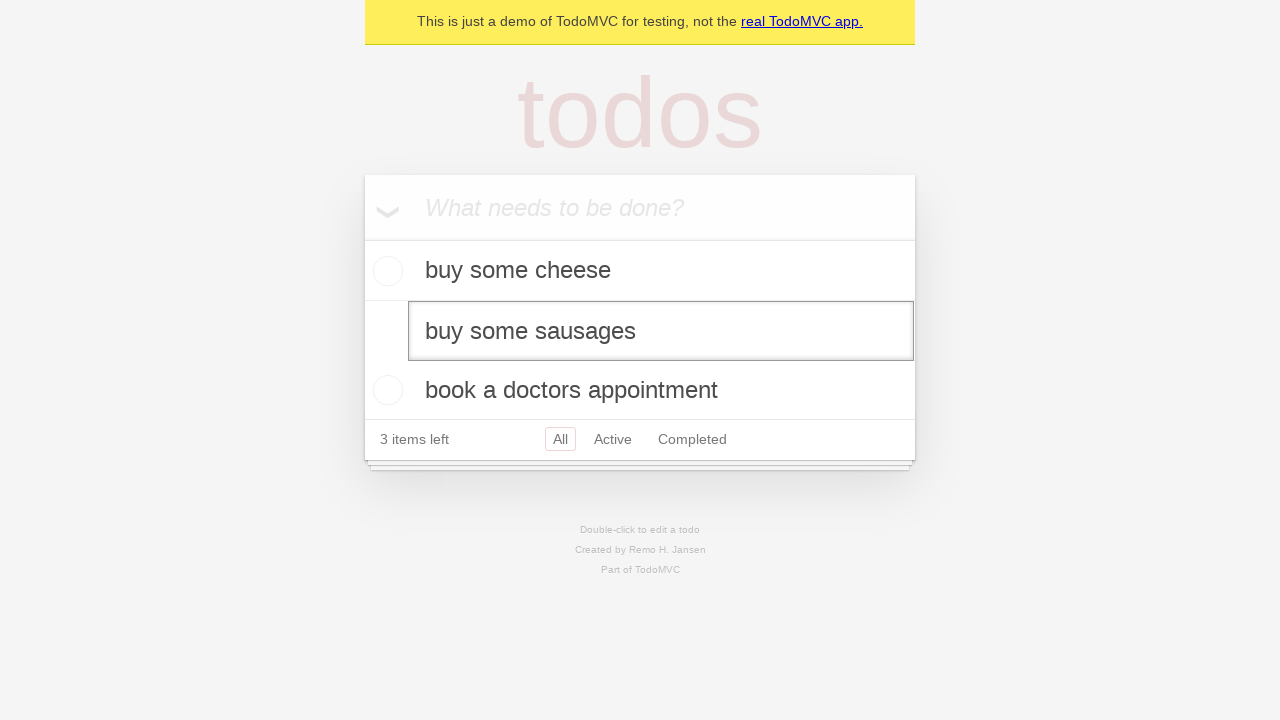

Triggered blur event on edit field to save changes
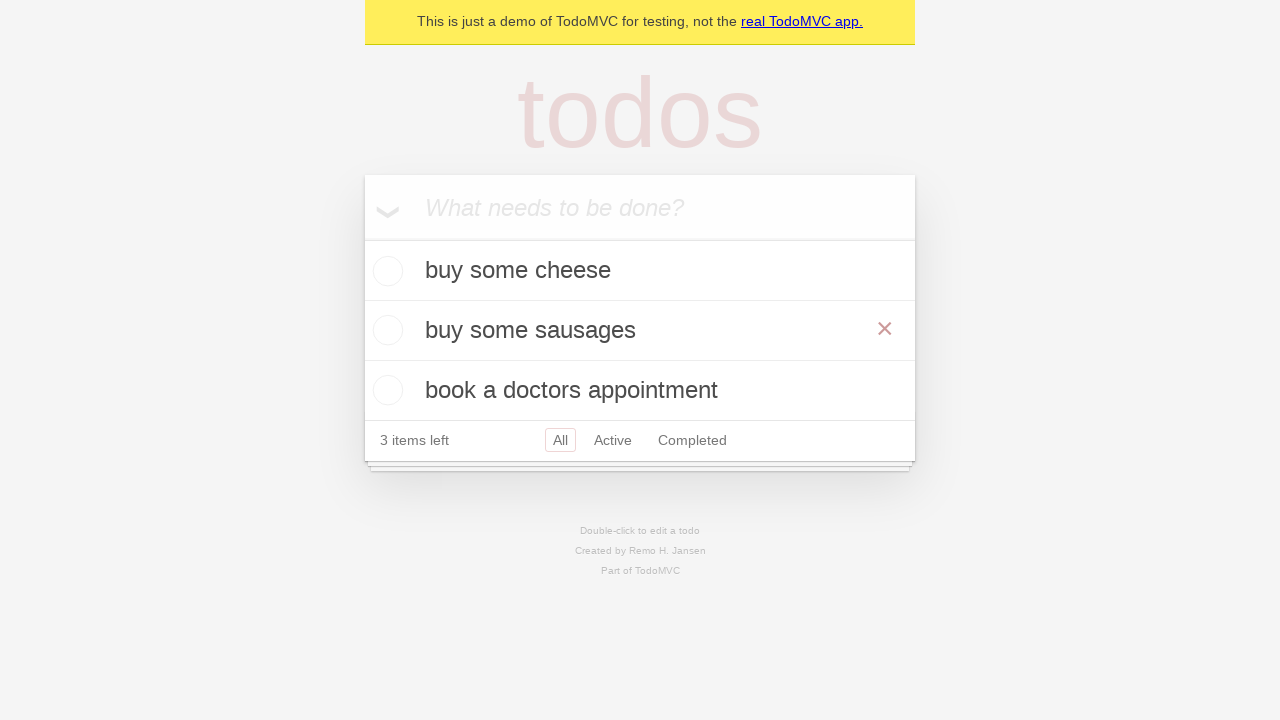

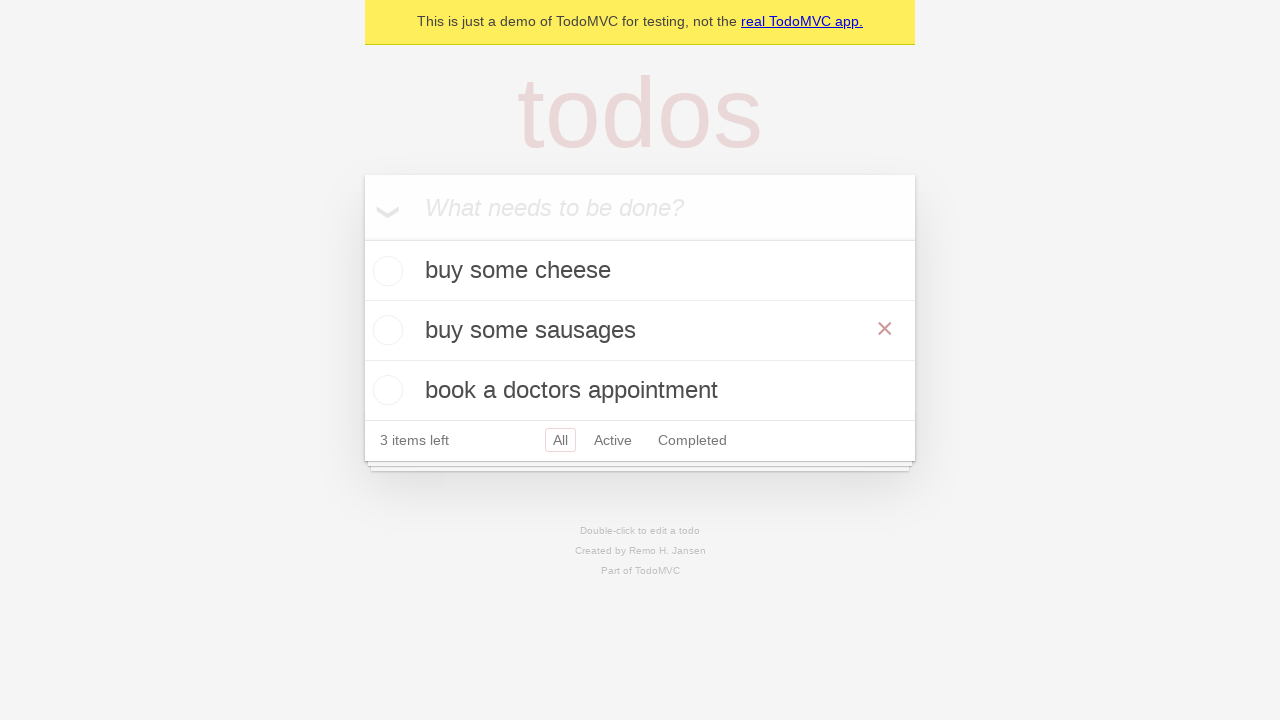